Tests handling of a confirmation alert by triggering it and either accepting or dismissing it

Starting URL: https://the-internet.herokuapp.com/javascript_alerts

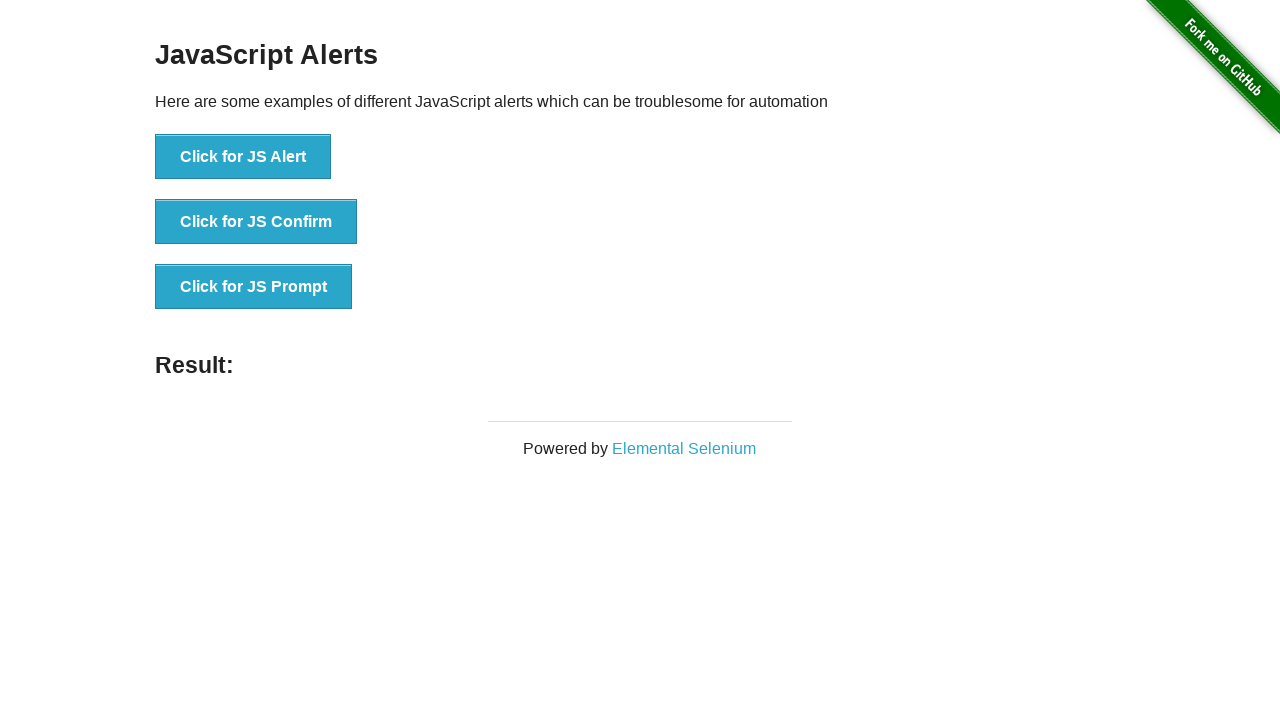

Clicked button to trigger confirmation alert at (256, 222) on xpath=//button[@onclick='jsConfirm()']
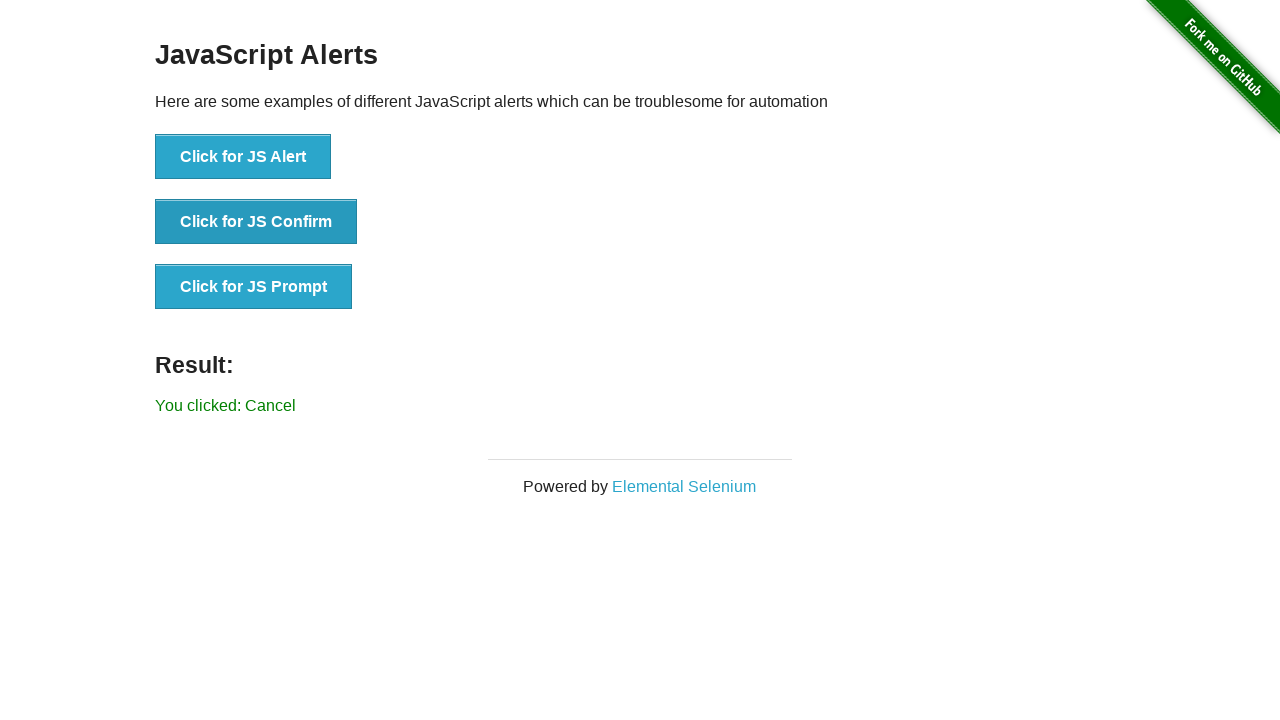

Set up dialog handler to accept confirmation alert
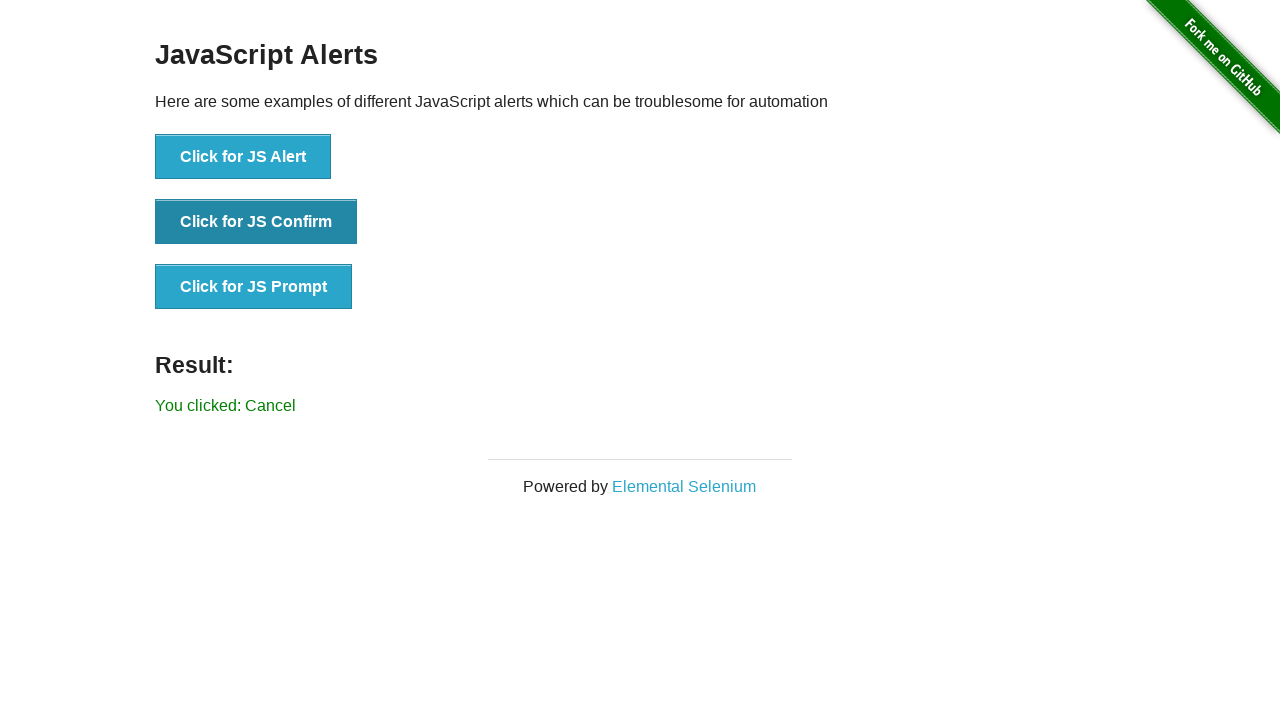

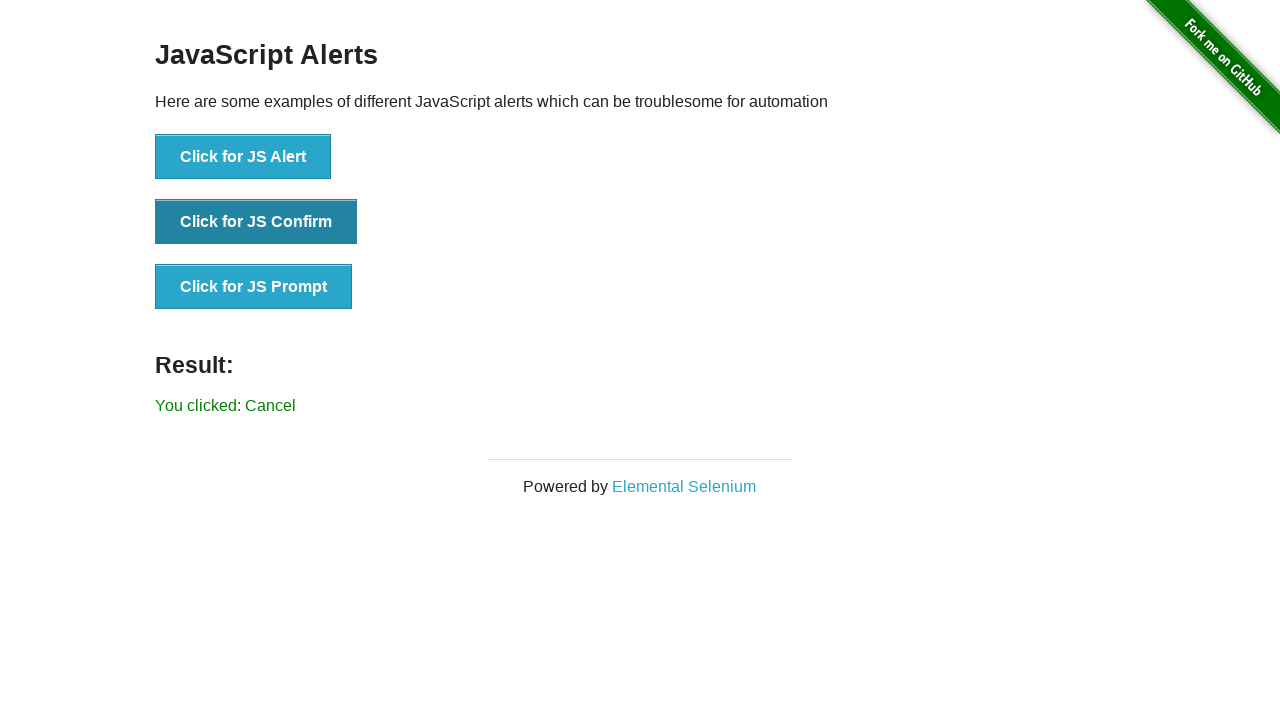